Tests basic browser navigation by visiting a website, navigating to a practice page, going back, and refreshing the page.

Starting URL: https://rahulshettyacademy.com/

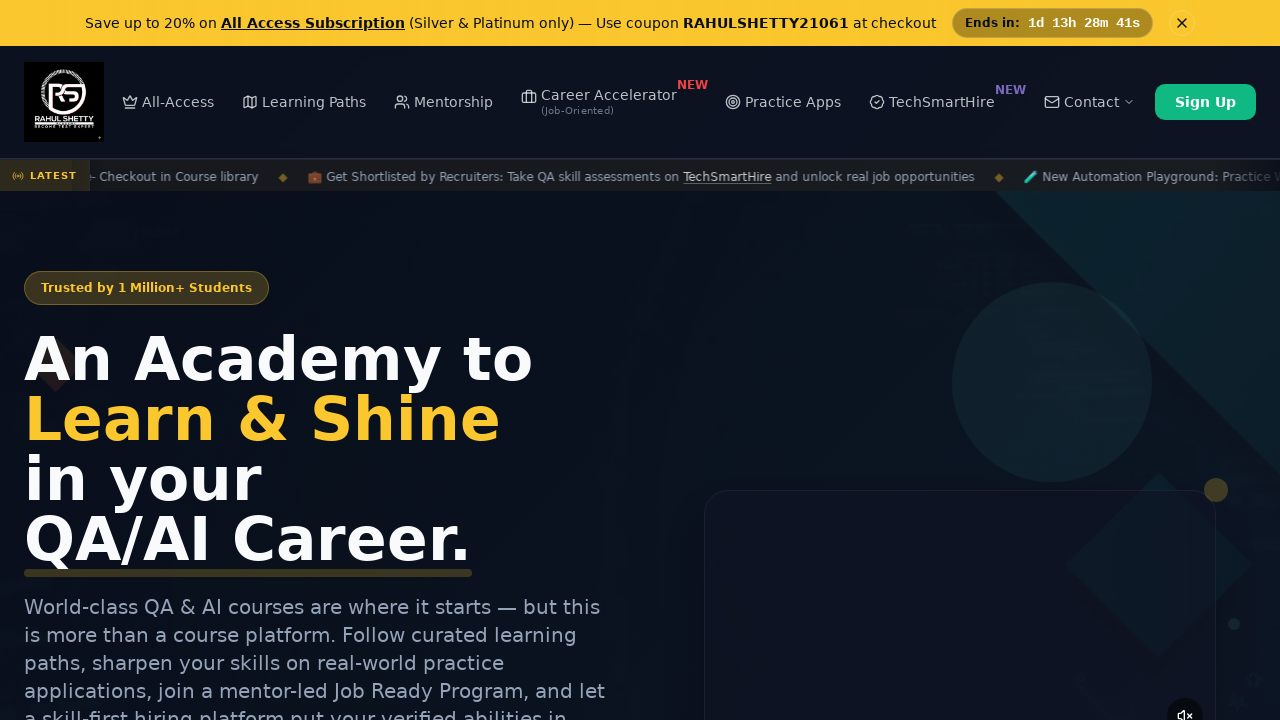

Retrieved and printed page title
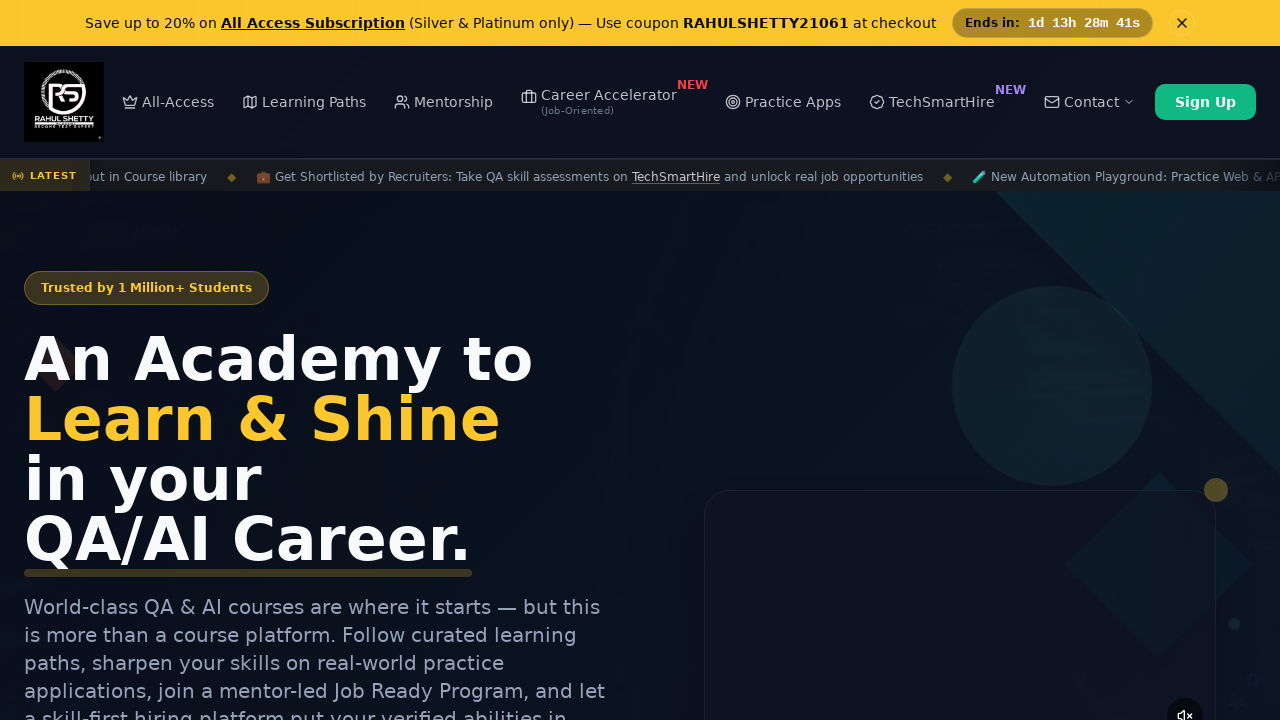

Retrieved and printed current page URL
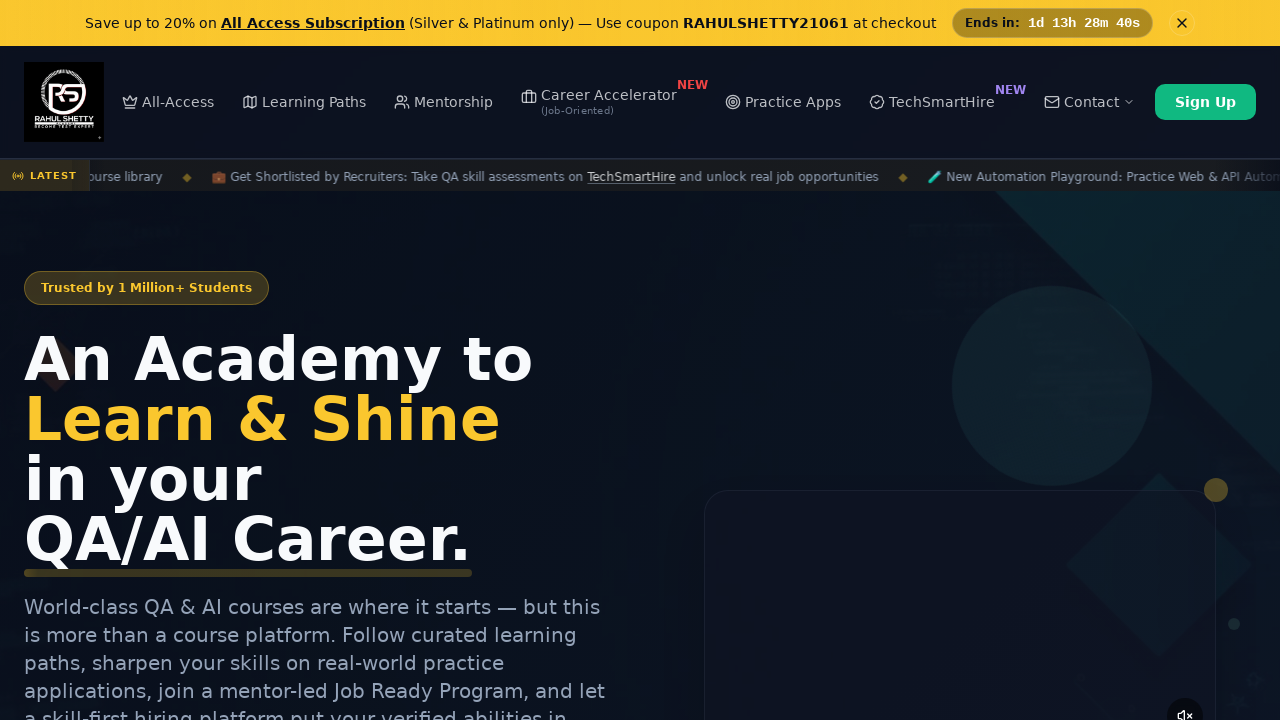

Navigated to Automation Practice page
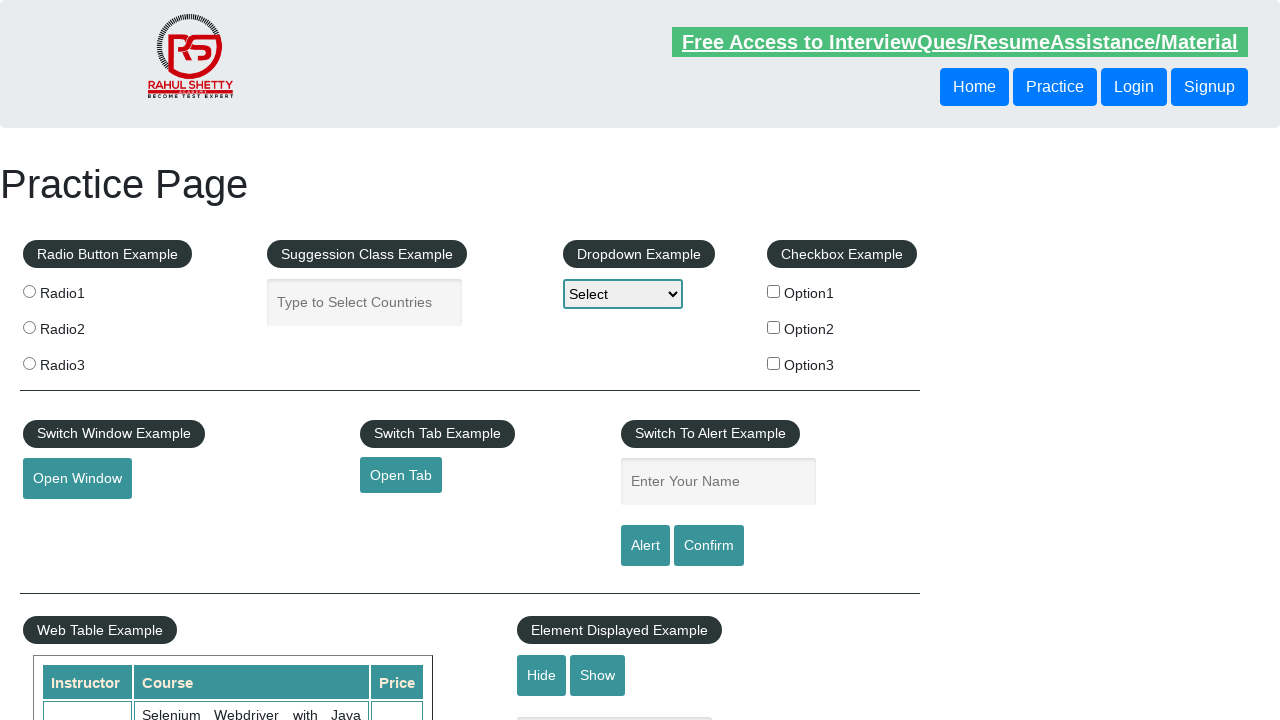

Navigated back to previous page
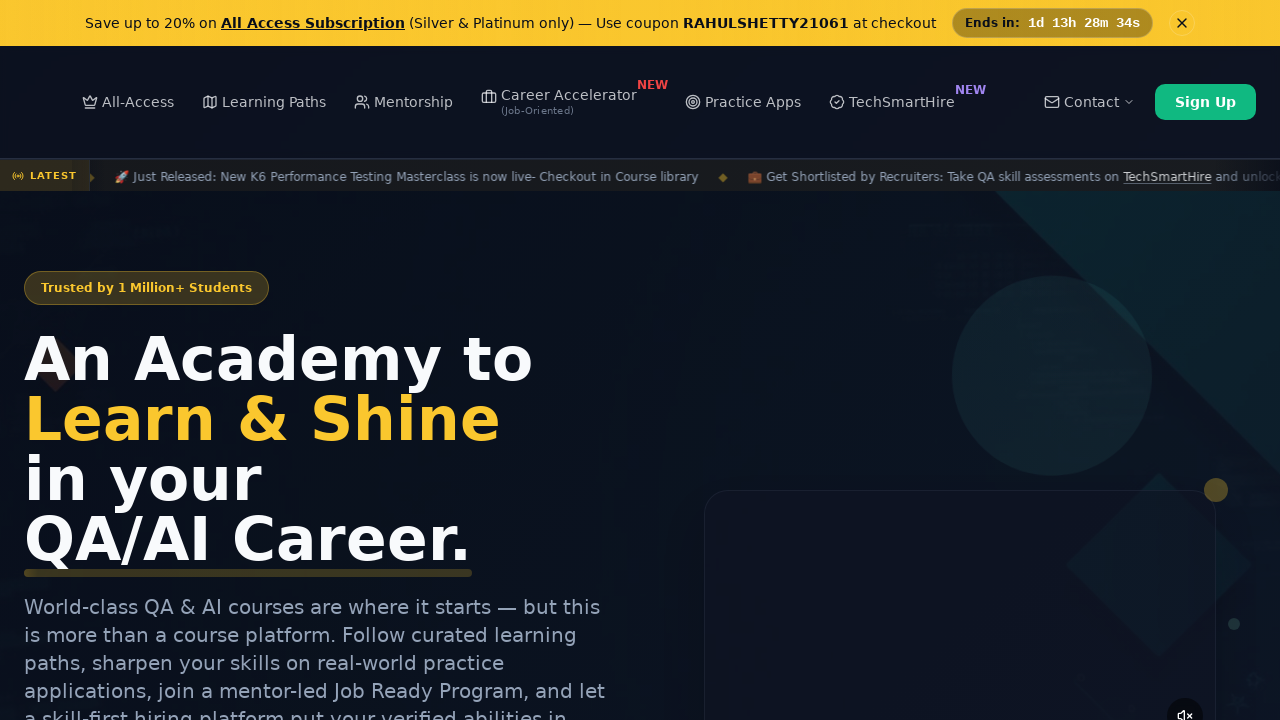

Refreshed the current page
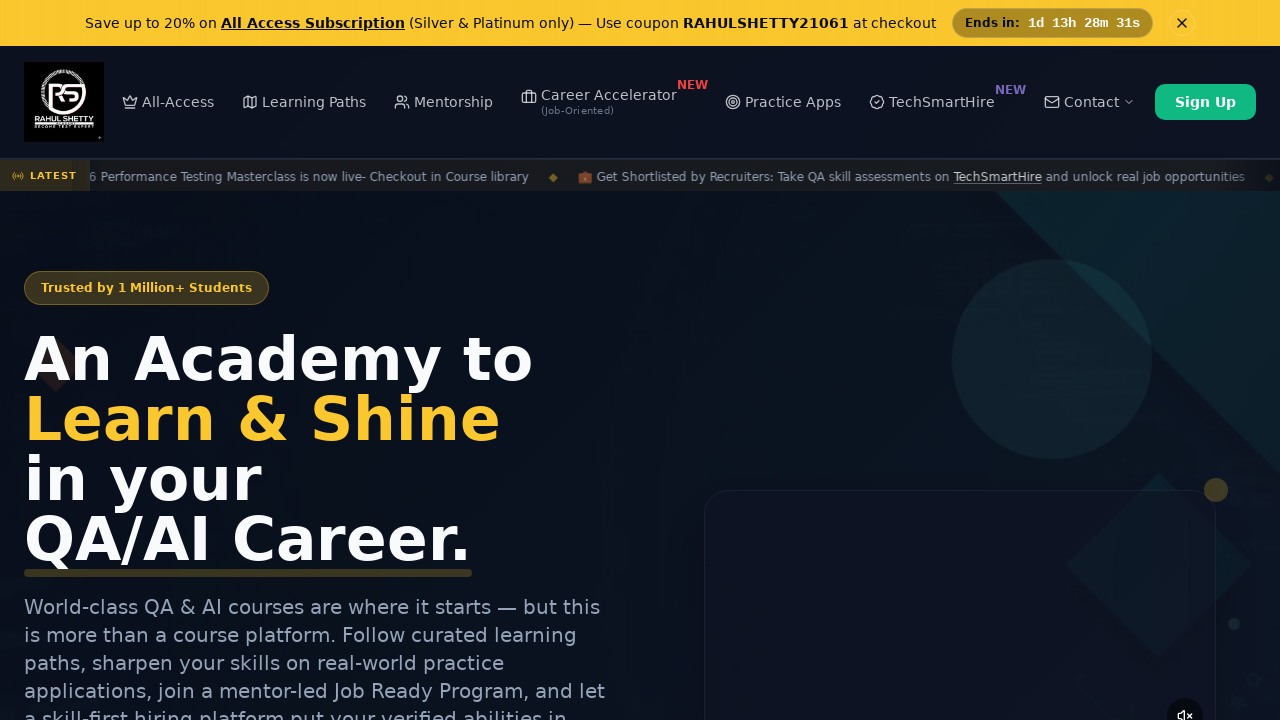

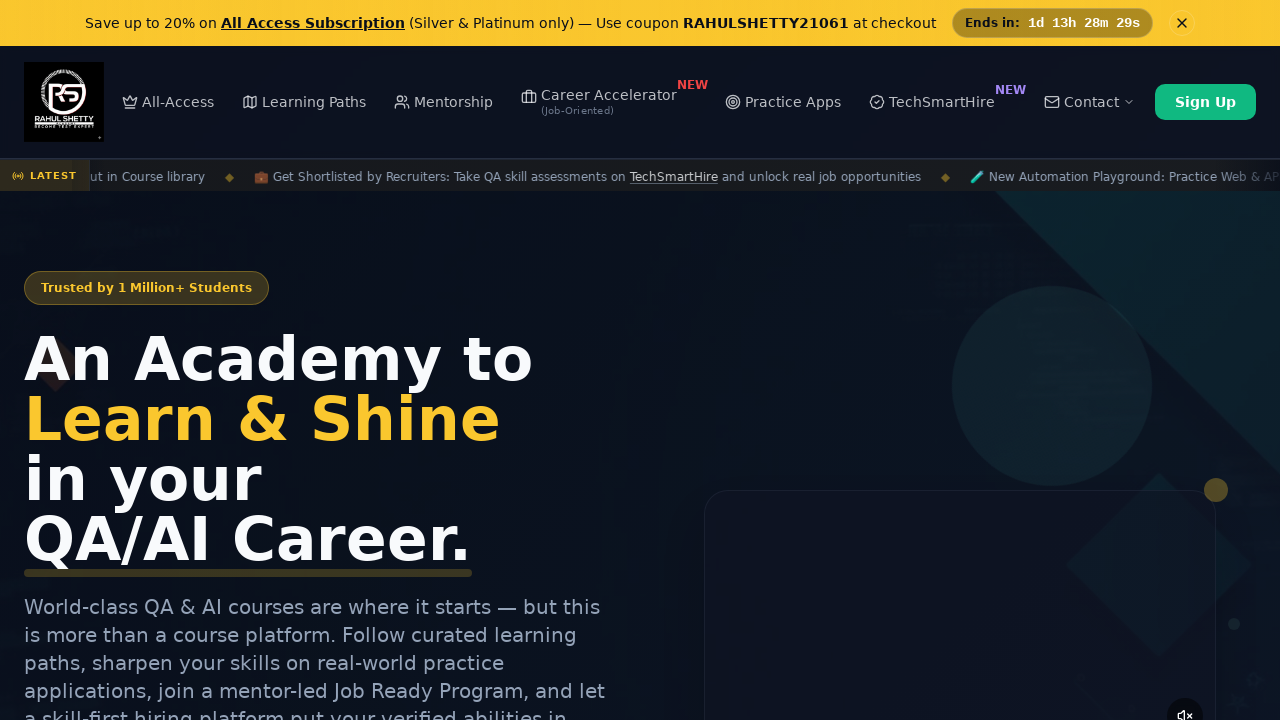